Tests DuckDuckGo search functionality by entering a search query and pressing Enter, then verifies the search results page loads with the expected title.

Starting URL: https://duckduckgo.com

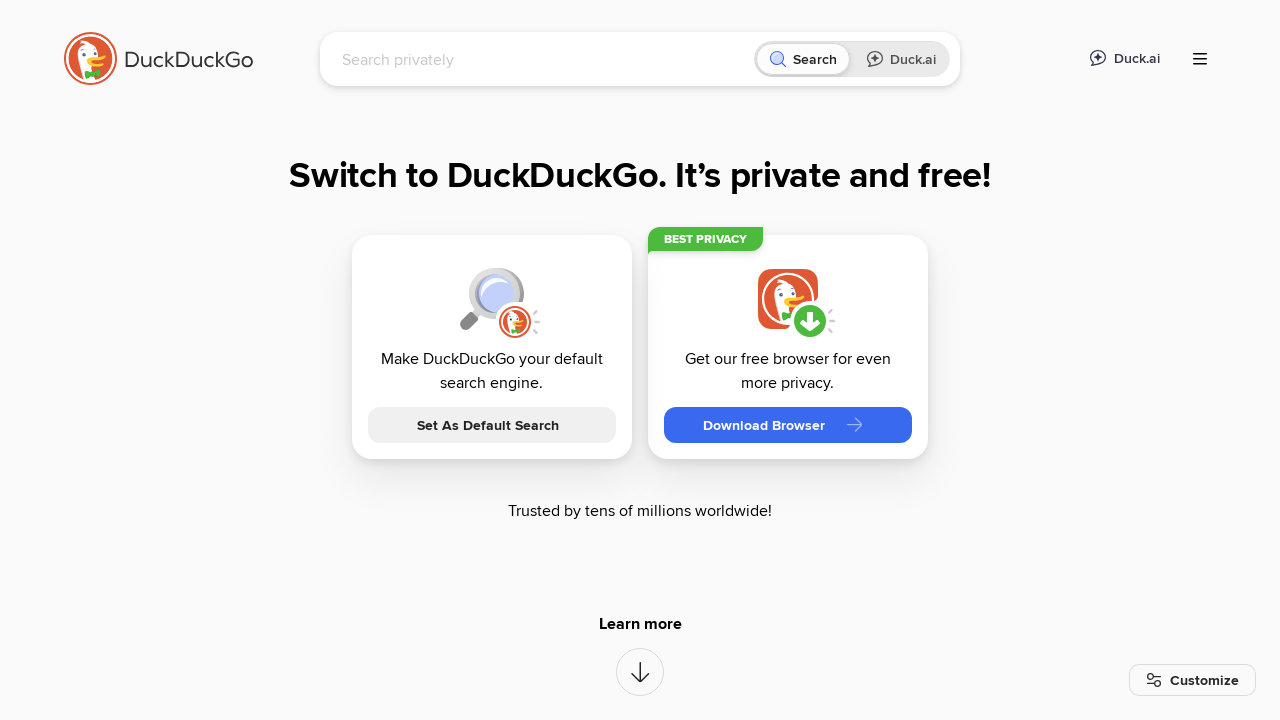

Filled search box with 'LambdaTest' on [name='q']
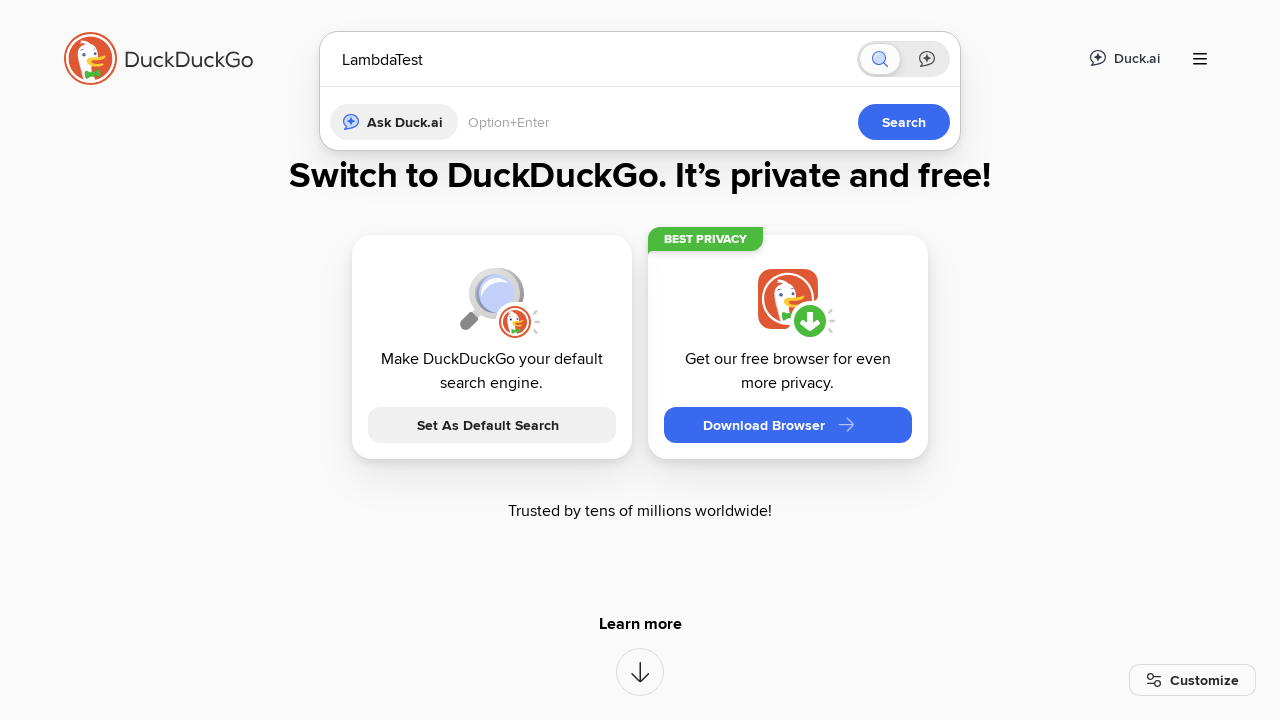

Waited 1 second for input to register
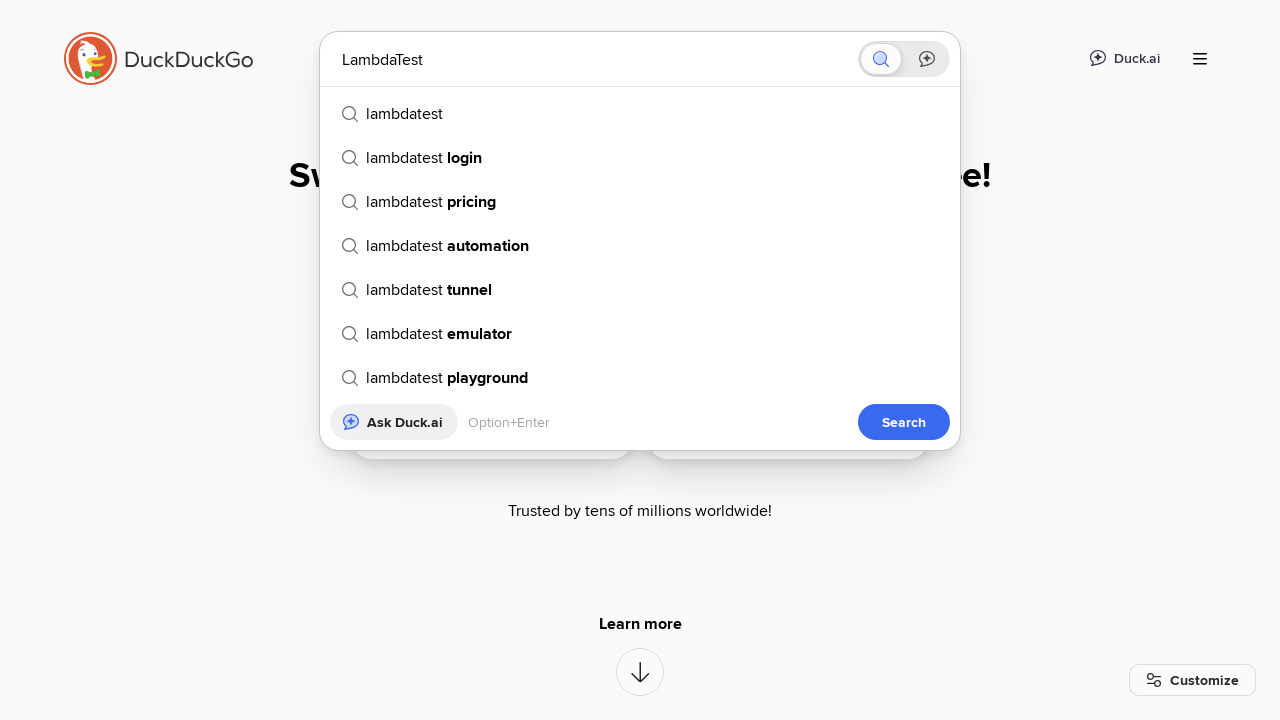

Pressed Enter to submit search query
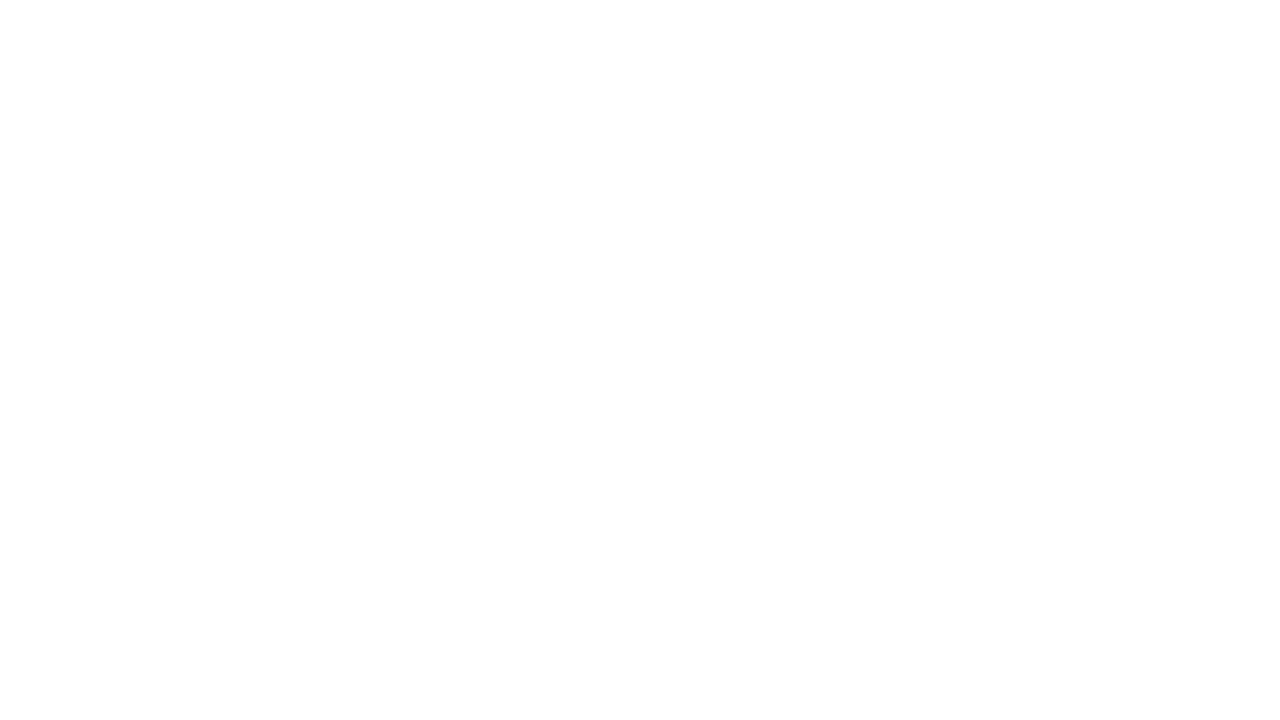

Waited 1 second for search results to load
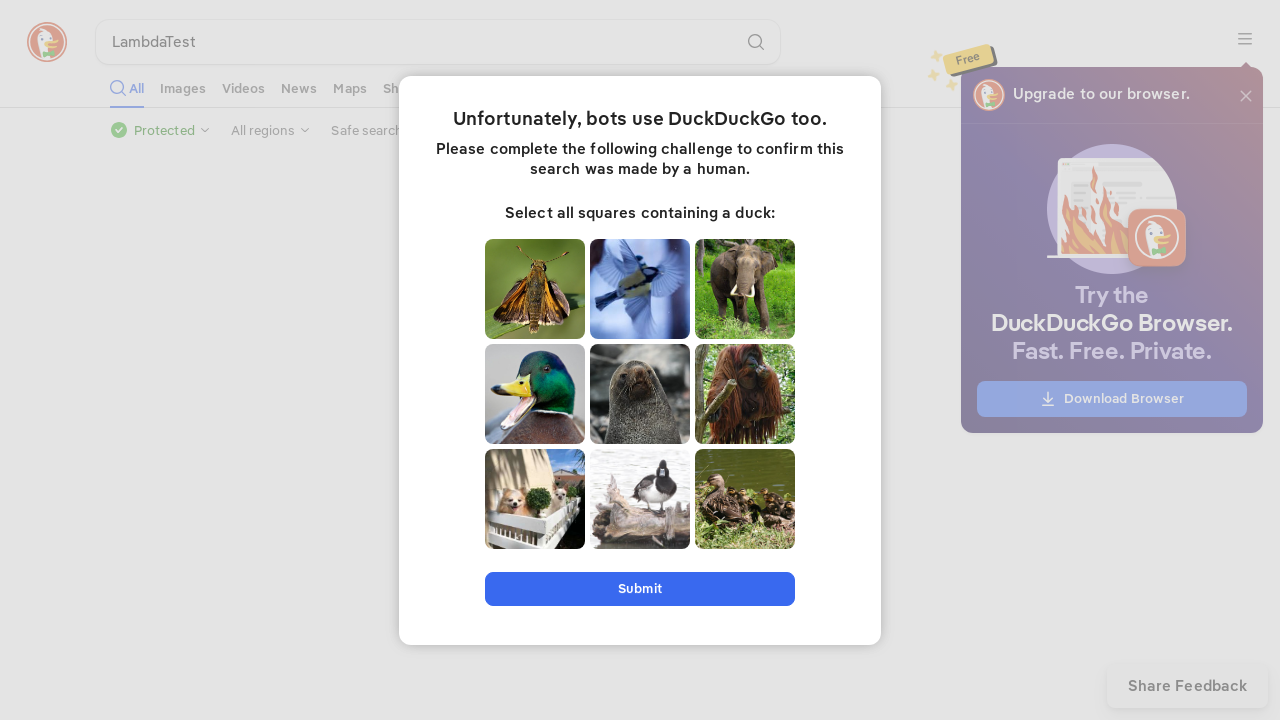

Retrieved page title: LambdaTest at DuckDuckGo
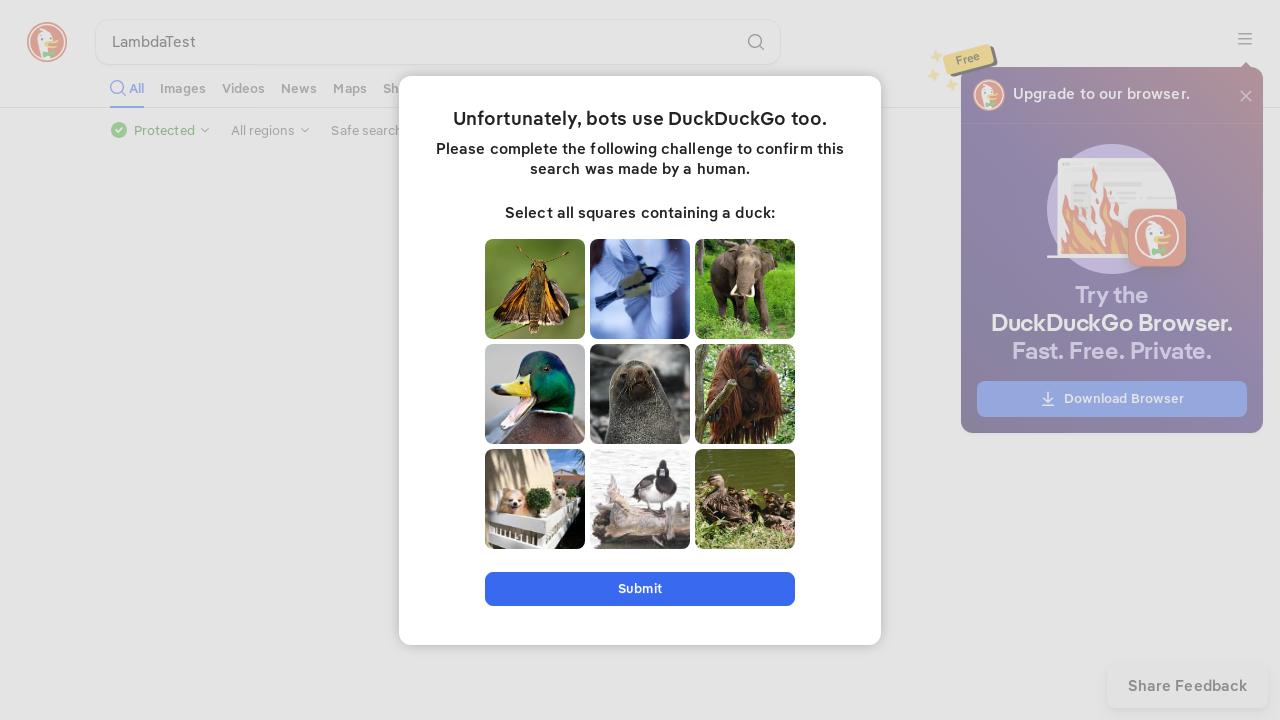

Verified that 'LambdaTest' is present in page title
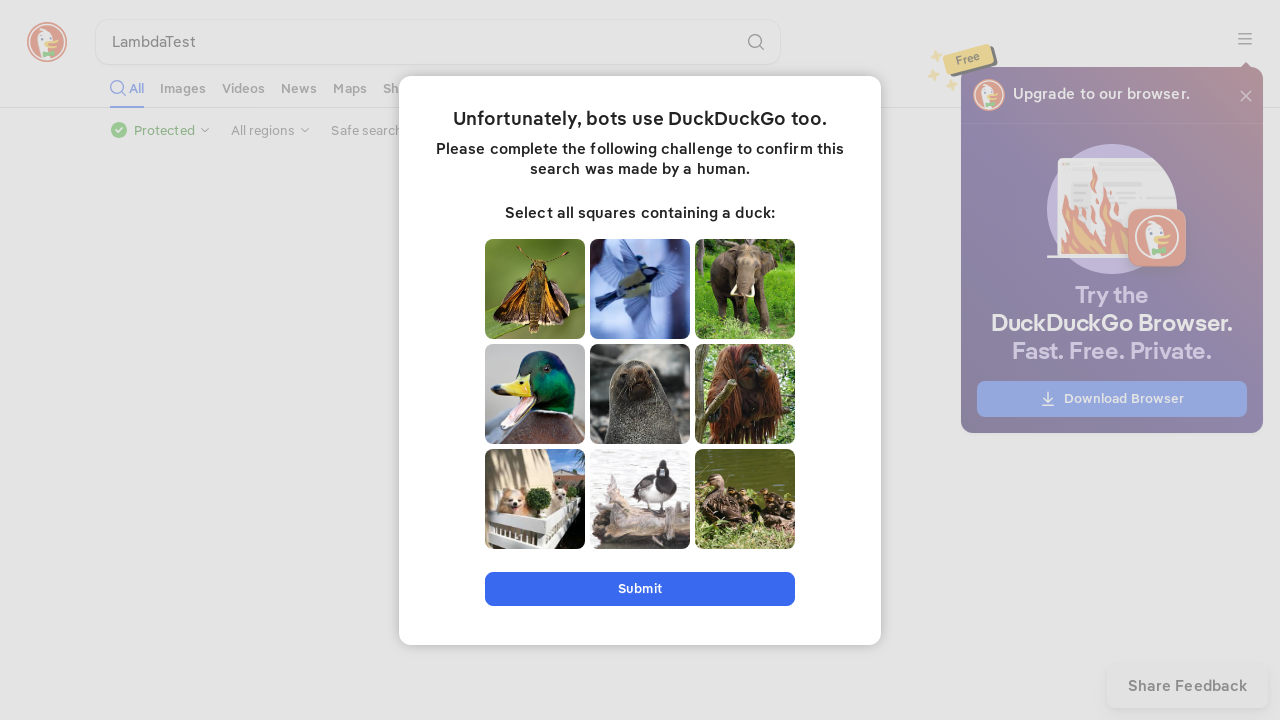

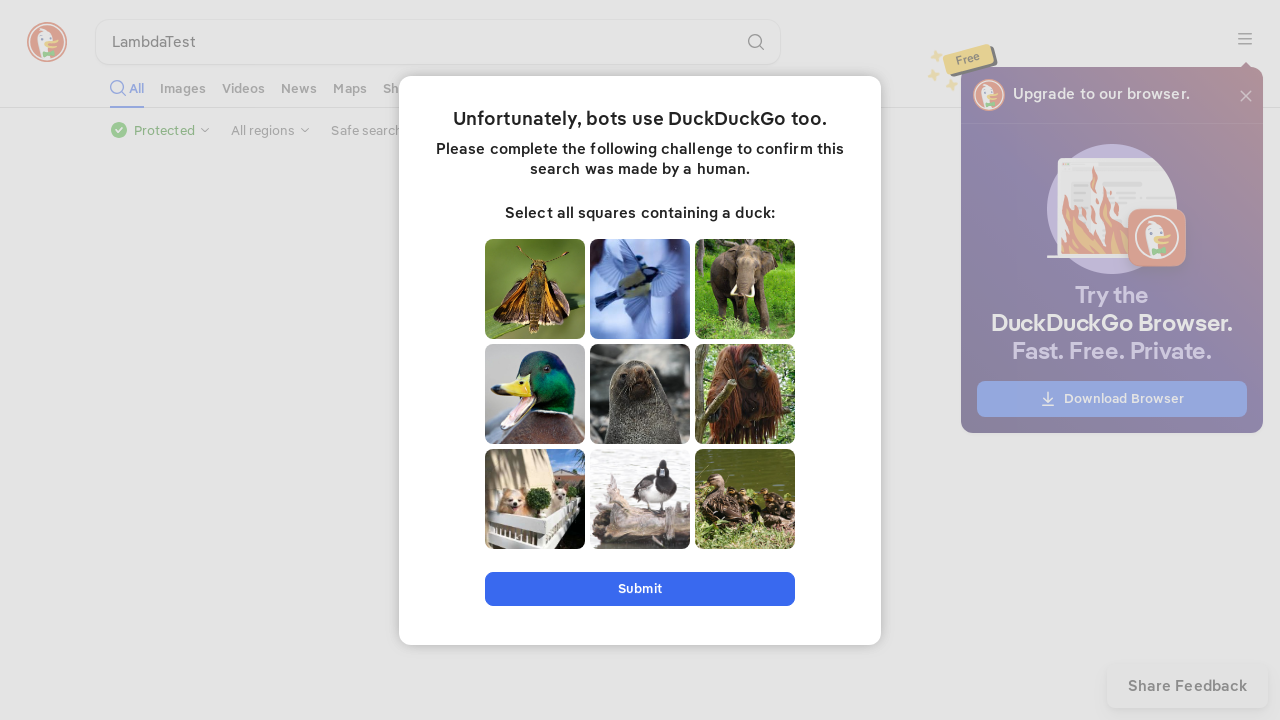